Tests handling of StaleElementReferenceException by interacting with a textarea field, navigating back, and re-locating the element to clear it

Starting URL: https://omayo.blogspot.com/

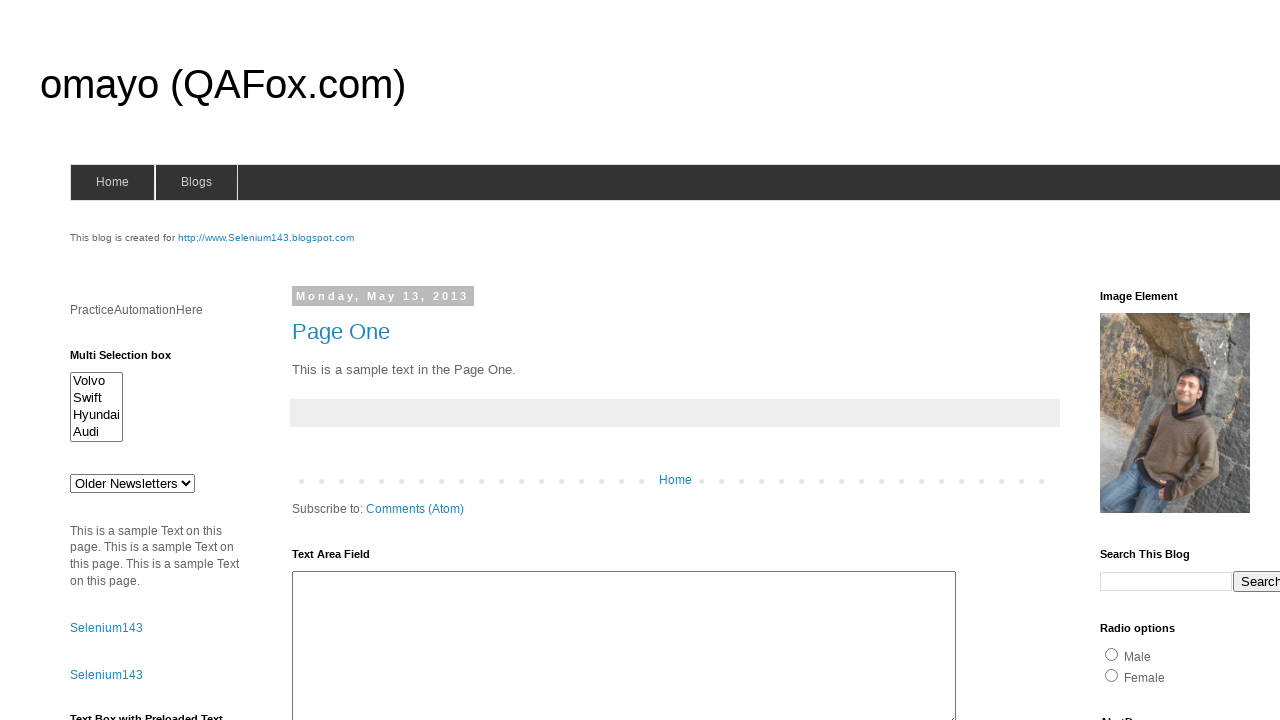

Filled textarea field #ta1 with 'durga prasad' on #ta1
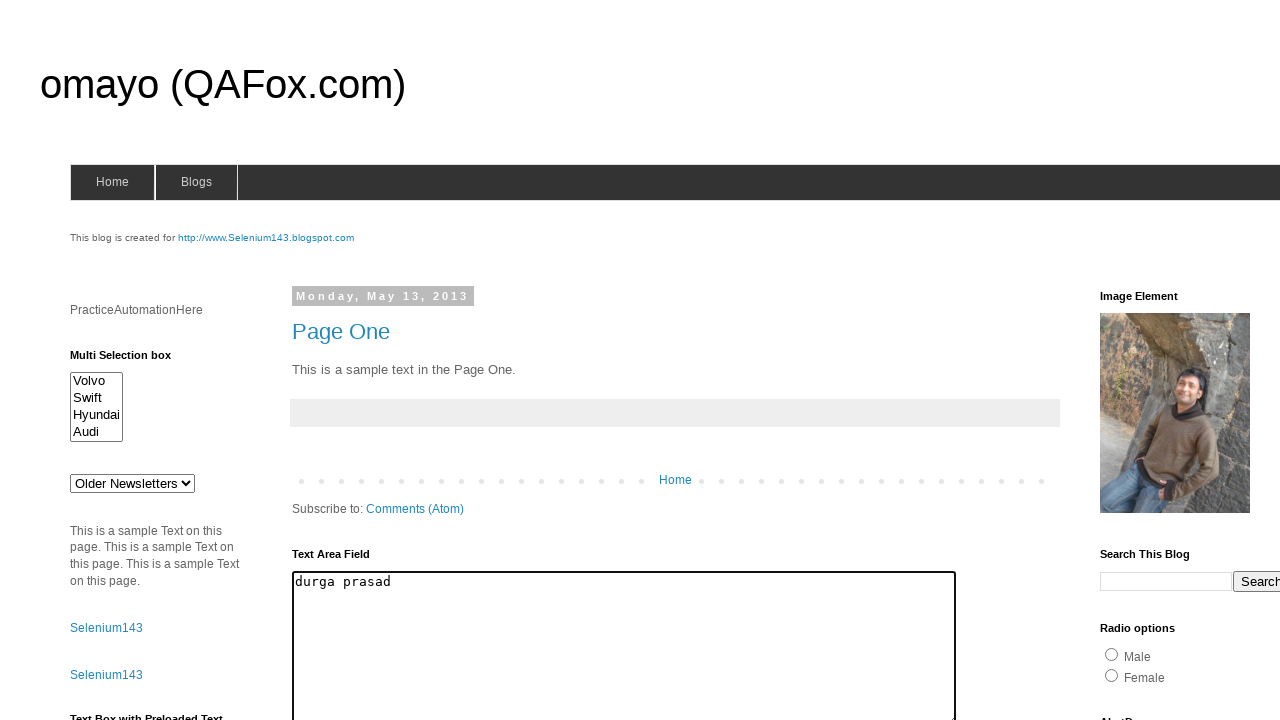

Navigated back
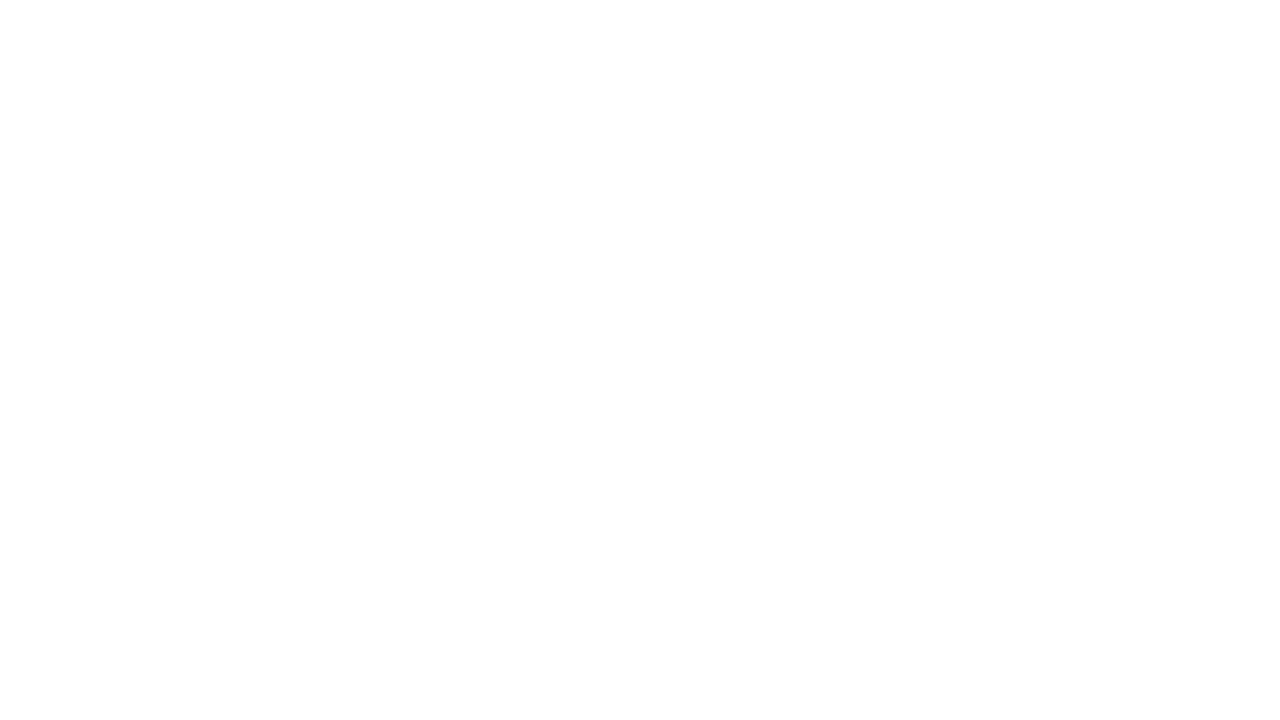

Navigated forward to return to the page
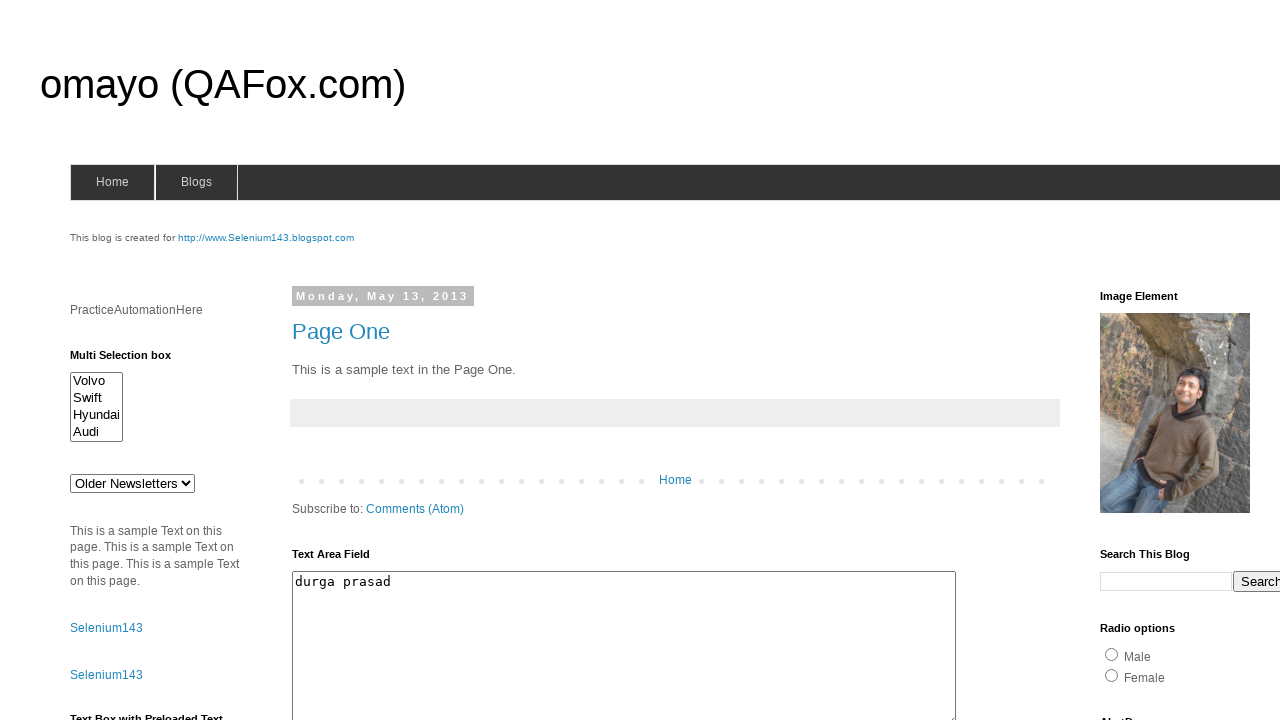

Waited for textarea field #ta1 to be available
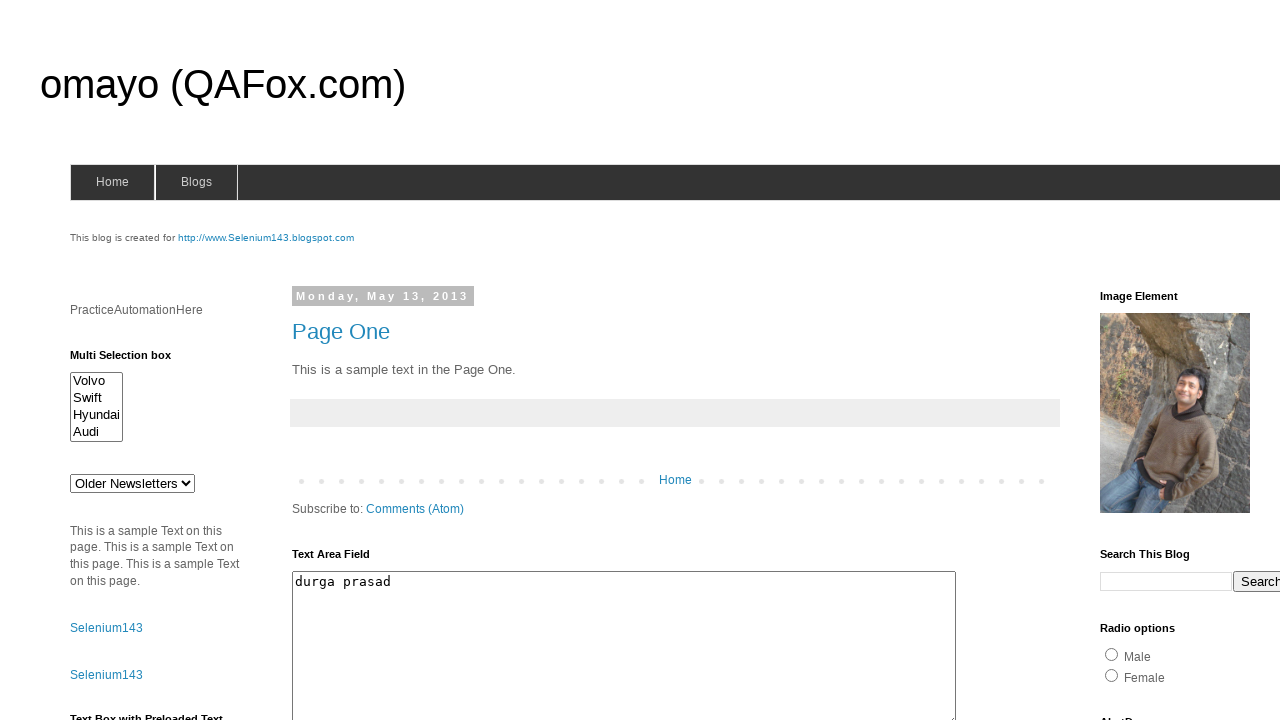

Cleared textarea field #ta1 on #ta1
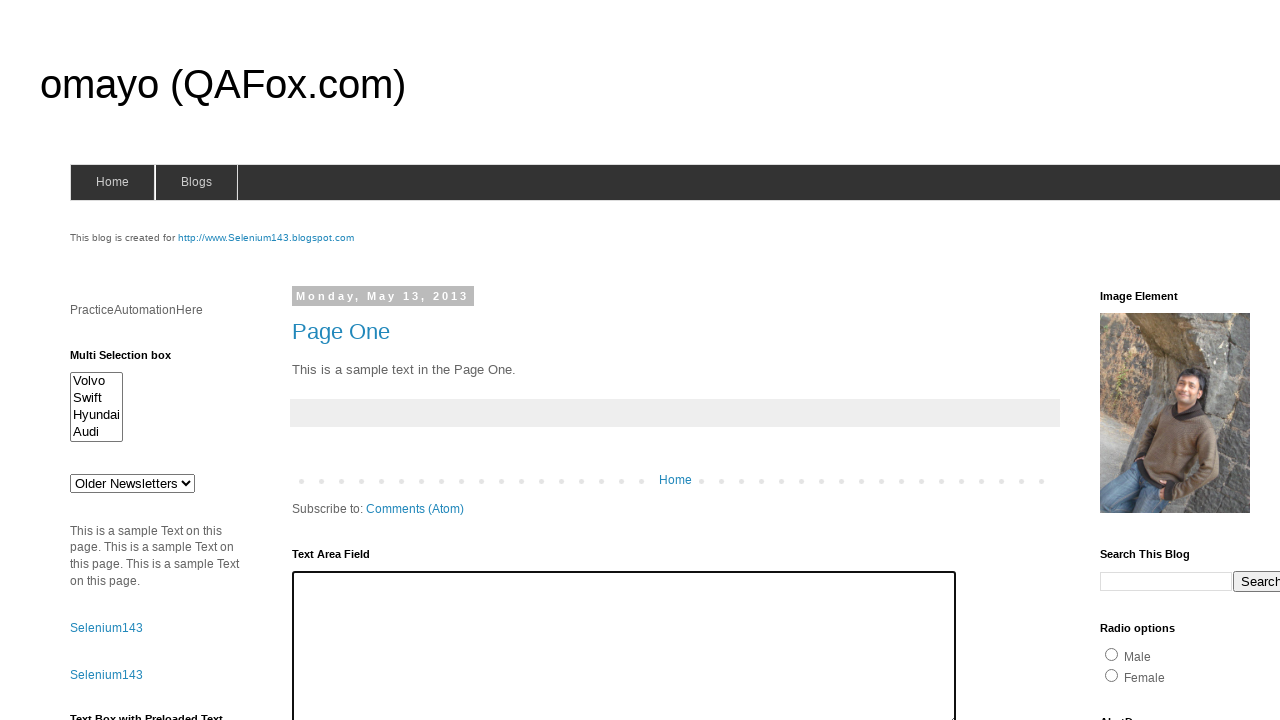

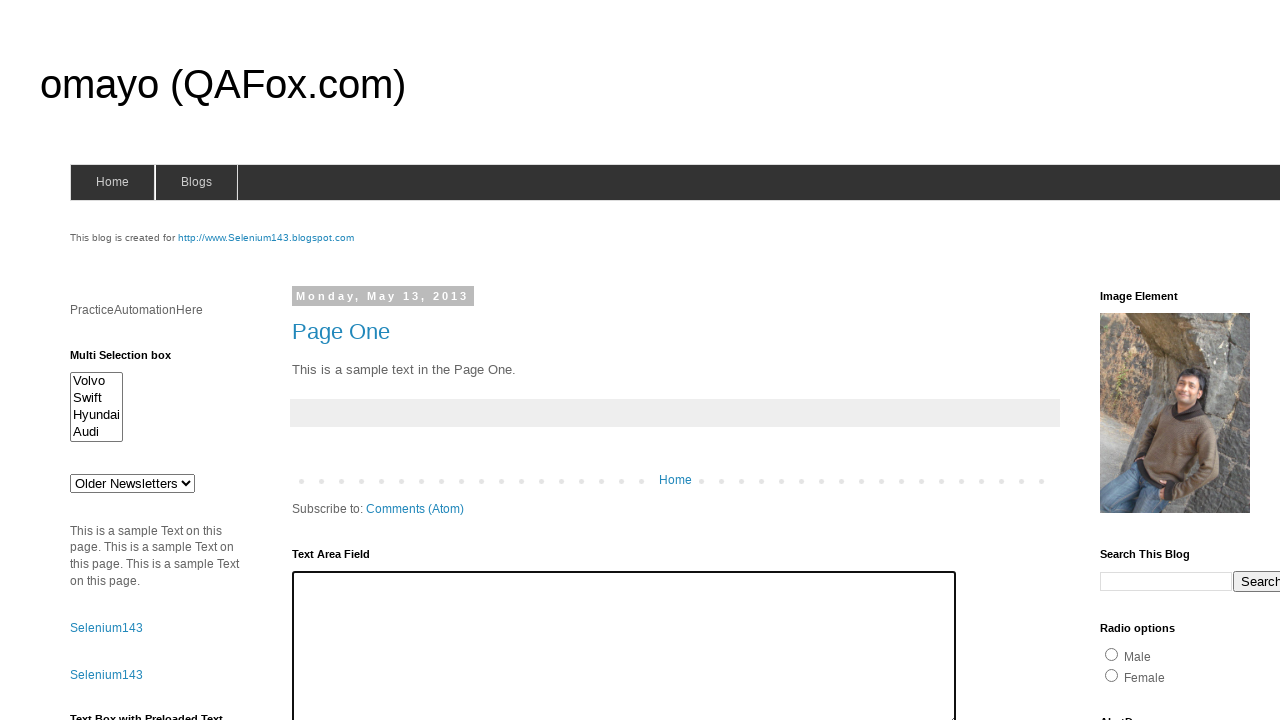